Tests JavaScript prompt dialog by clicking a button to trigger it, entering text, accepting, and verifying the input was received

Starting URL: https://the-internet.herokuapp.com/javascript_alerts

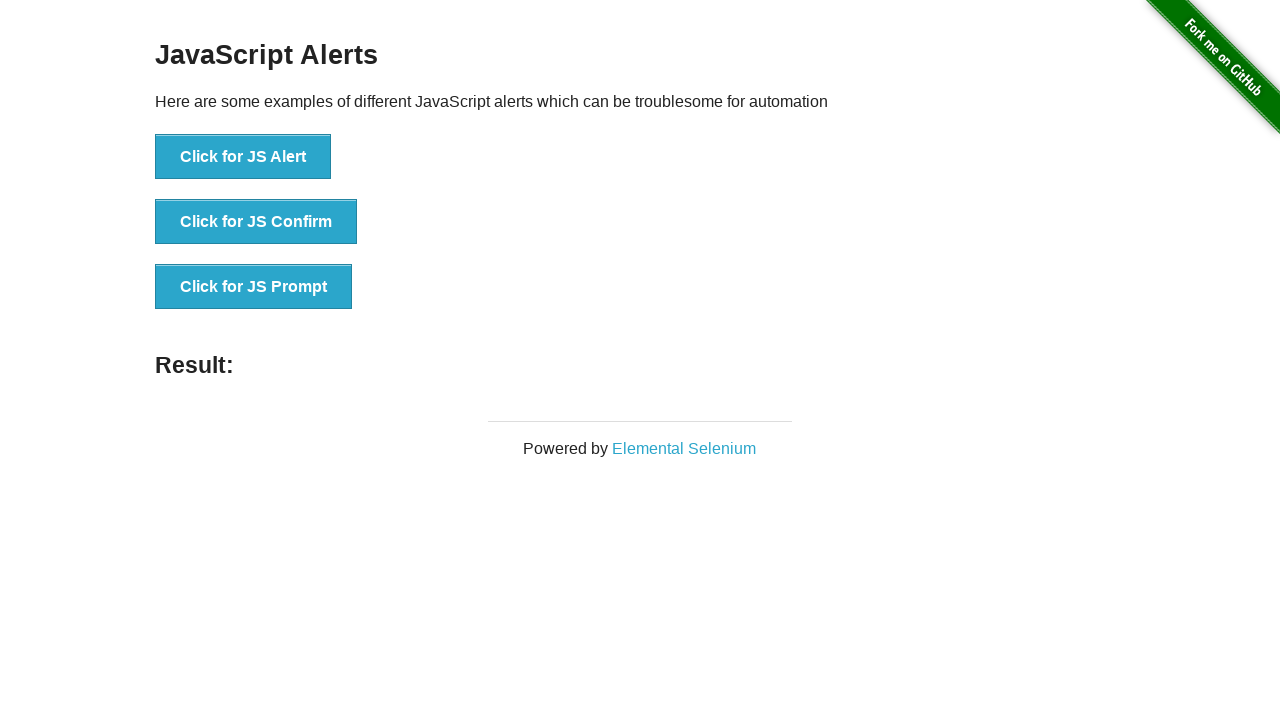

Set up dialog handler to accept prompt with text 'TestUser2024'
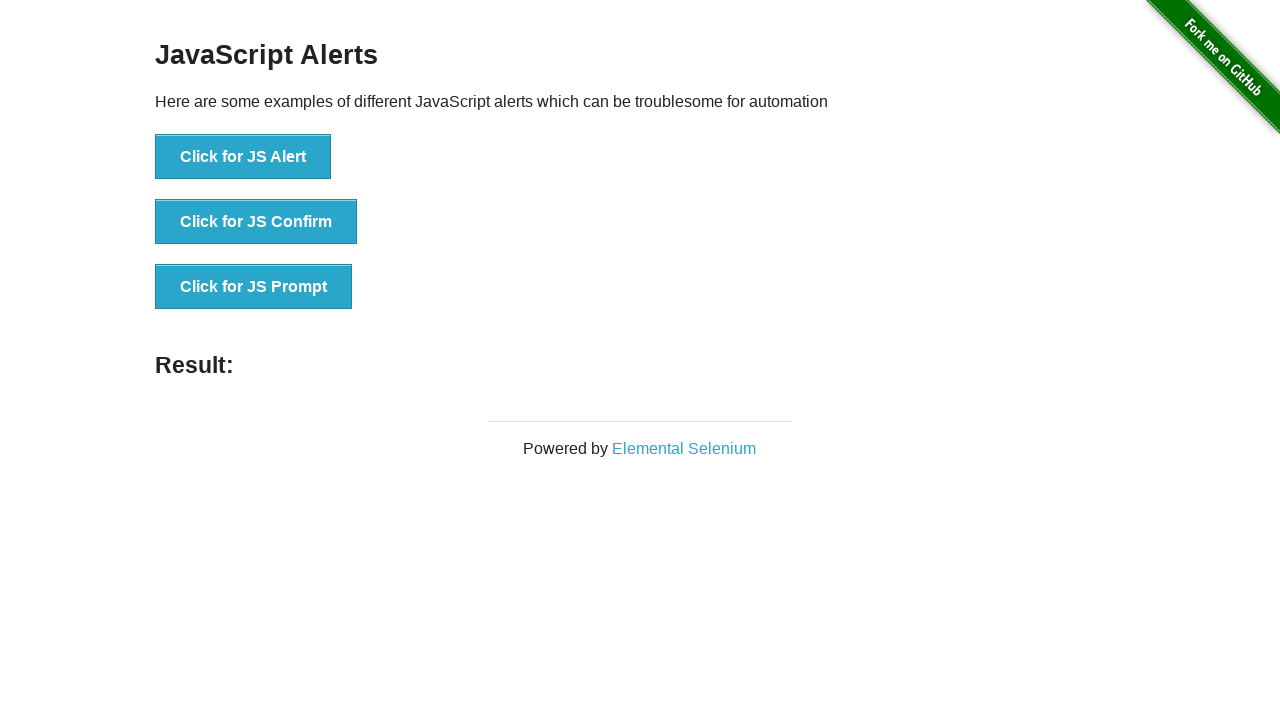

Clicked button to trigger JavaScript prompt dialog at (254, 287) on xpath=//button[text()='Click for JS Prompt']
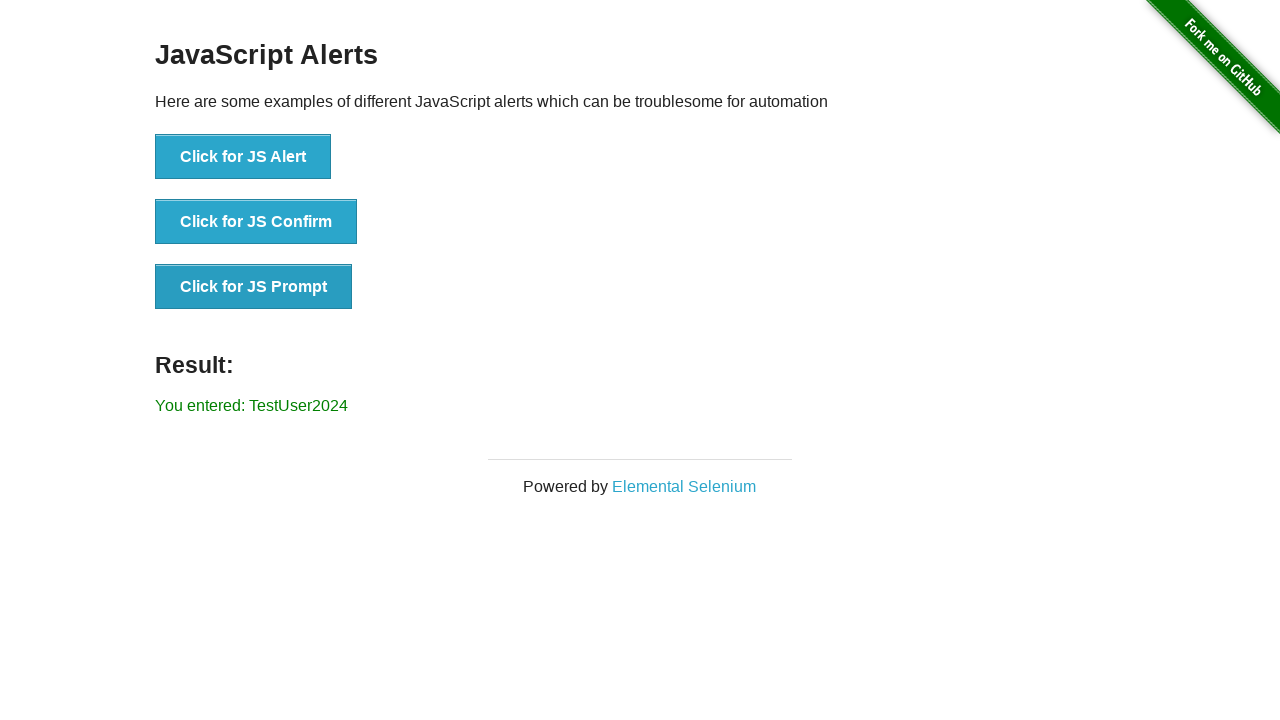

Result element appeared after accepting prompt
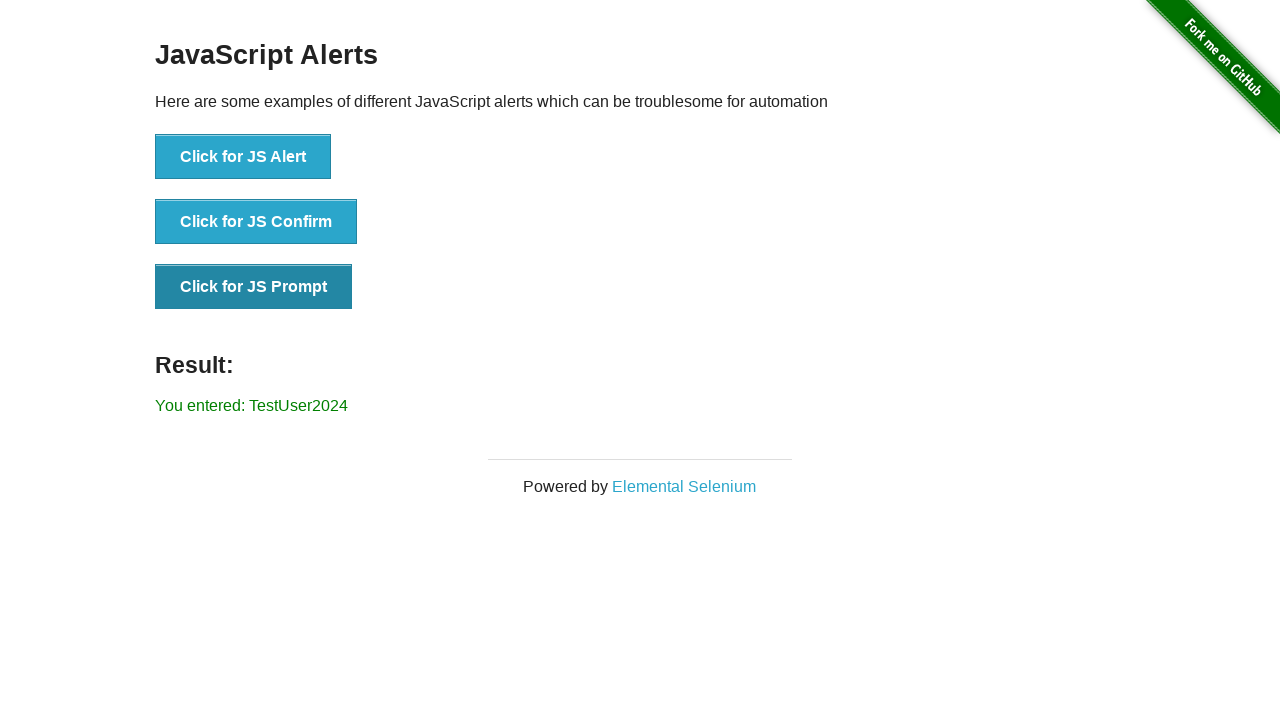

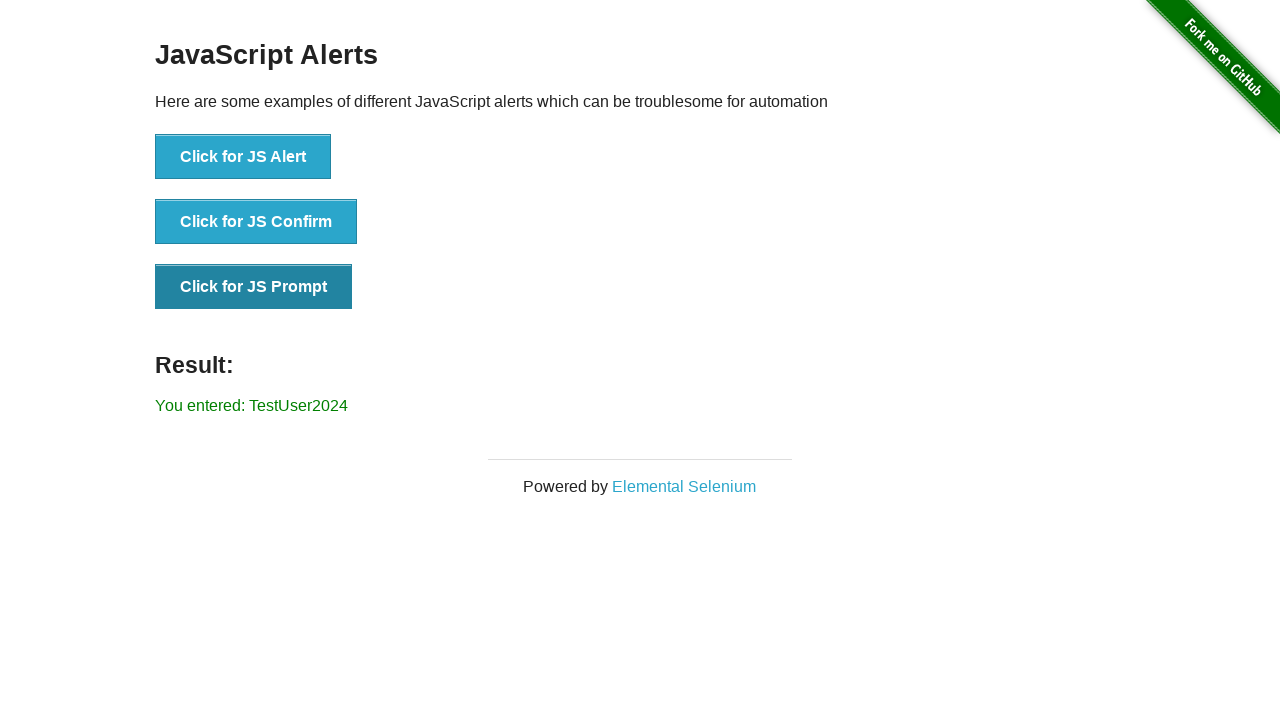